Tests opening a new browser window by clicking a button and verifying navigation to the new window

Starting URL: https://demoqa.com/browser-windows

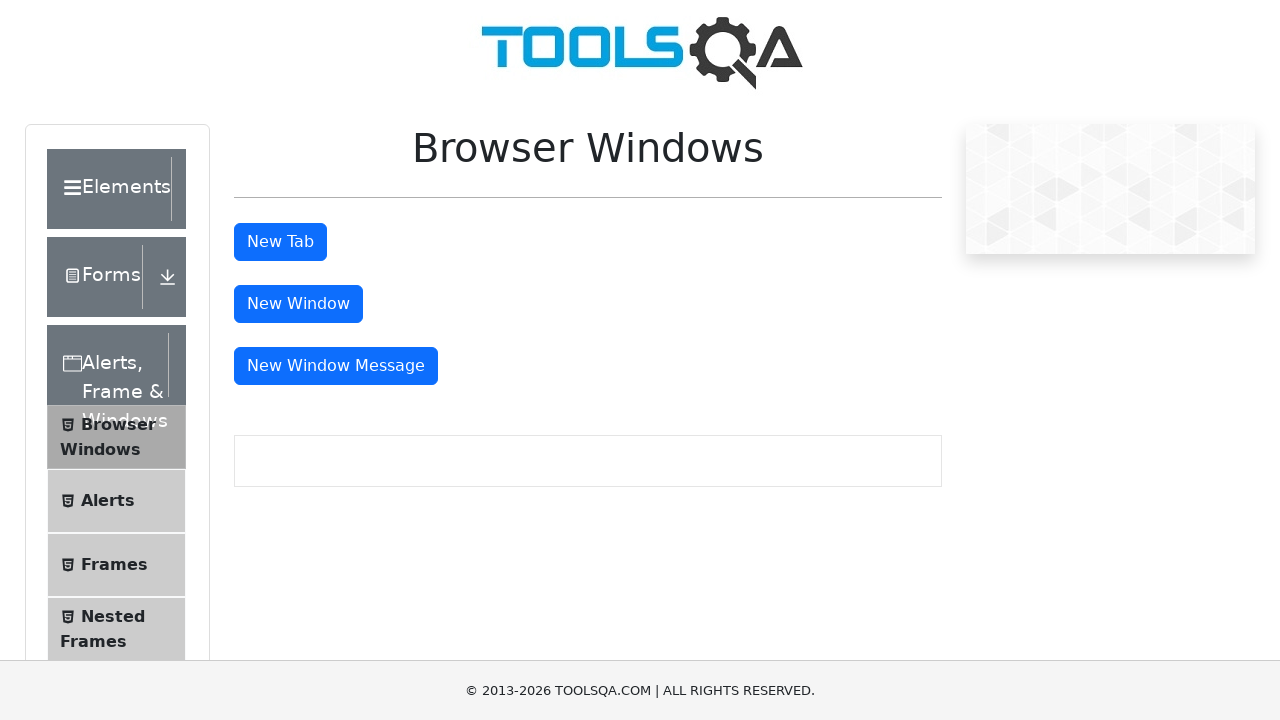

Clicked button to open new window at (298, 304) on xpath=//button[@id='windowButton']
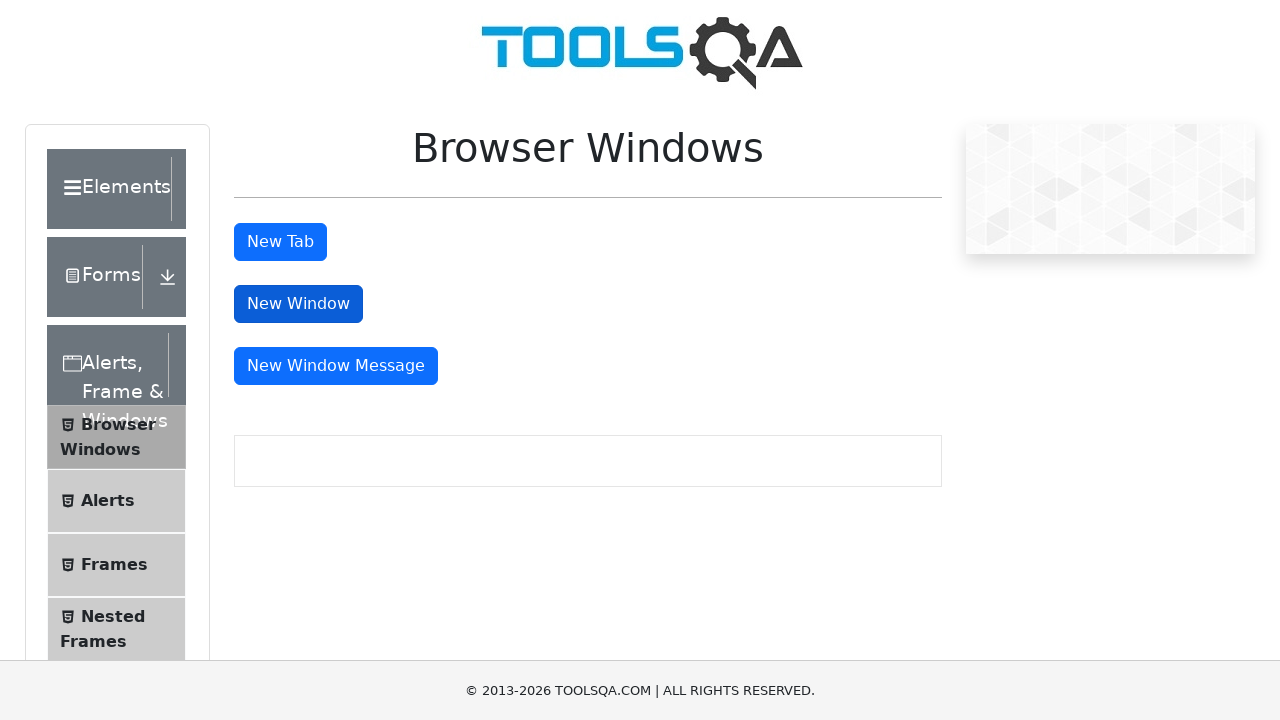

New window opened and page object obtained
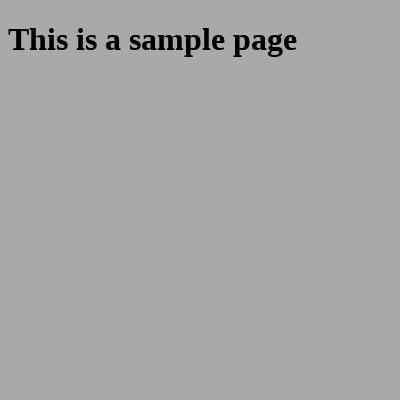

New page loaded successfully
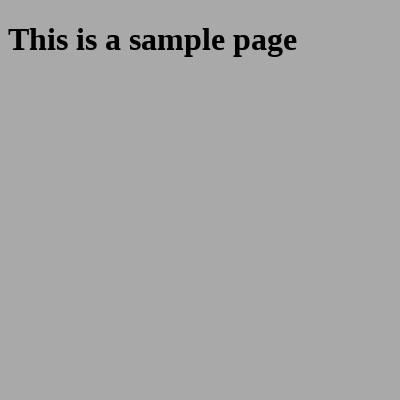

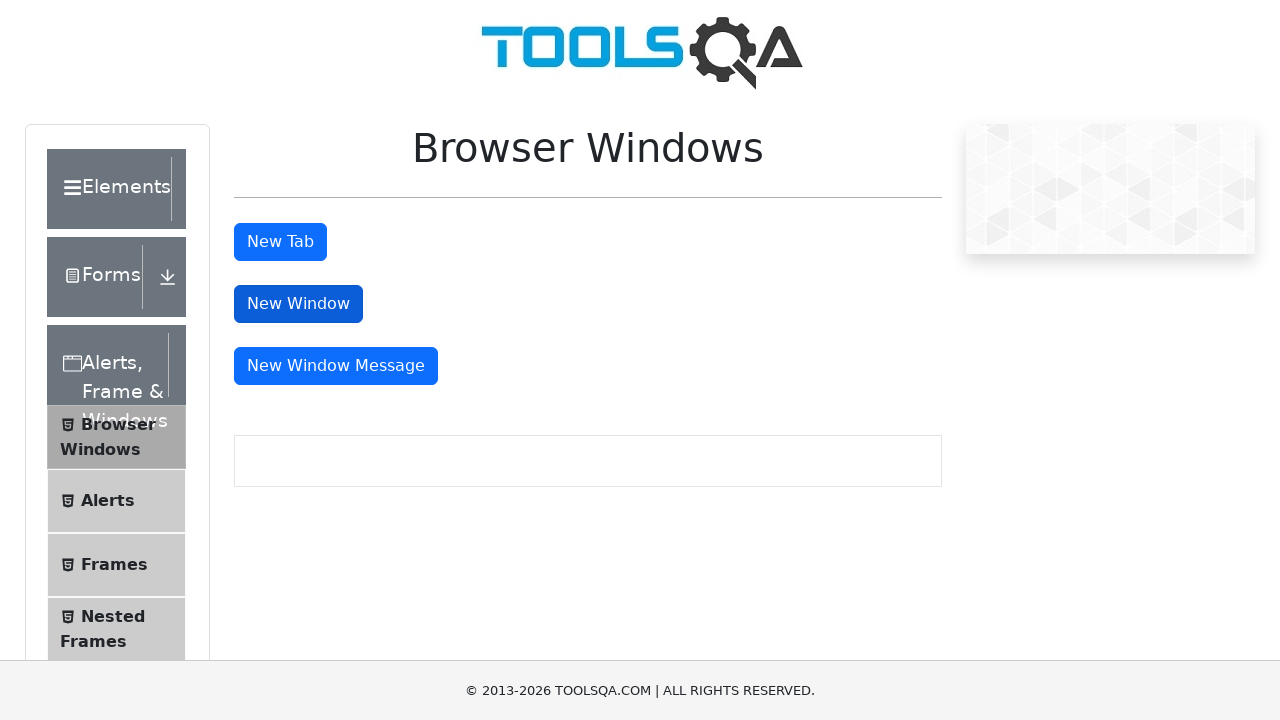